Tests checkbox functionality by clicking a checkbox, verifying its selection state, and counting total checkboxes on the page

Starting URL: https://rahulshettyacademy.com/dropdownsPractise/

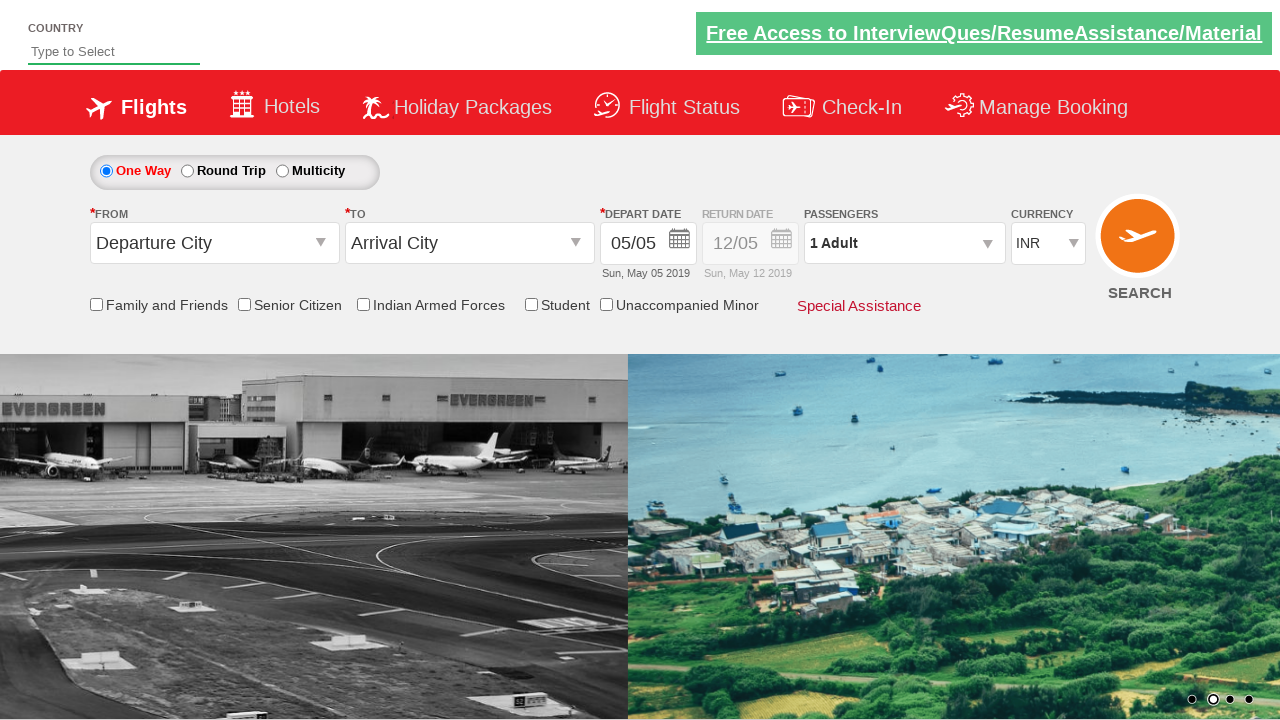

Clicked the friends and family checkbox at (96, 304) on input[id*='friendsandfamily']
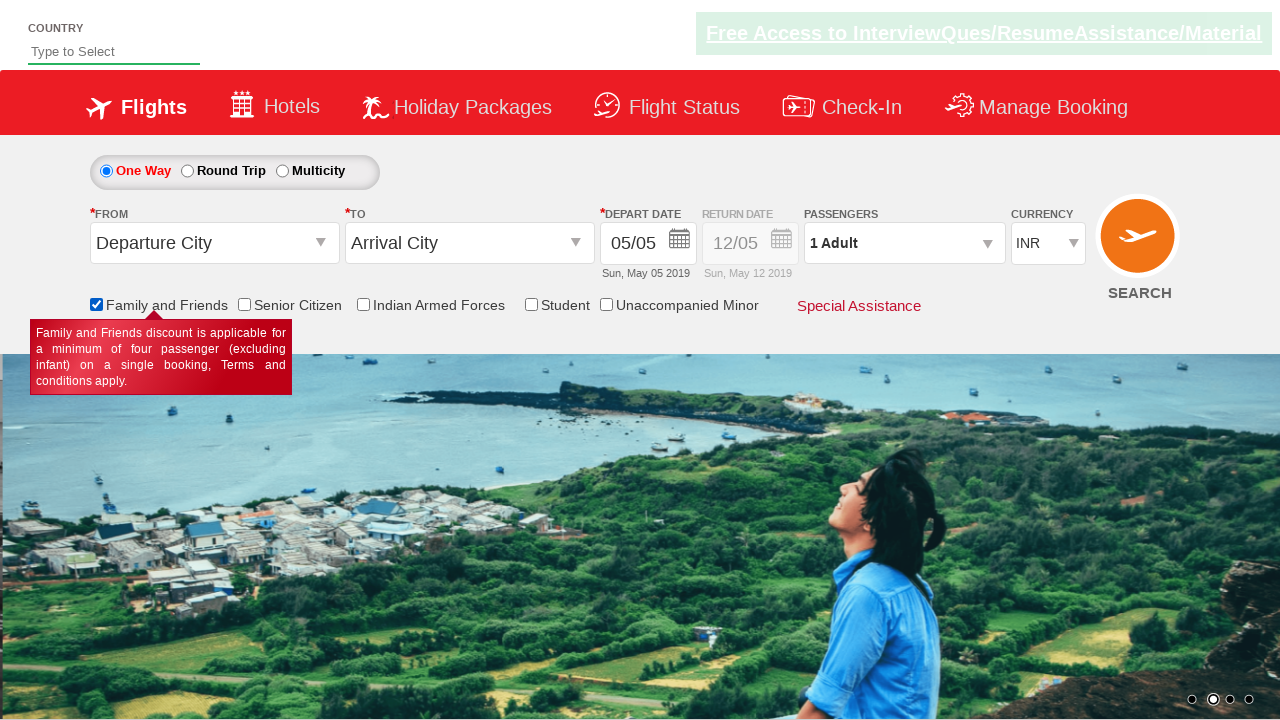

Verified checkbox selection state: True
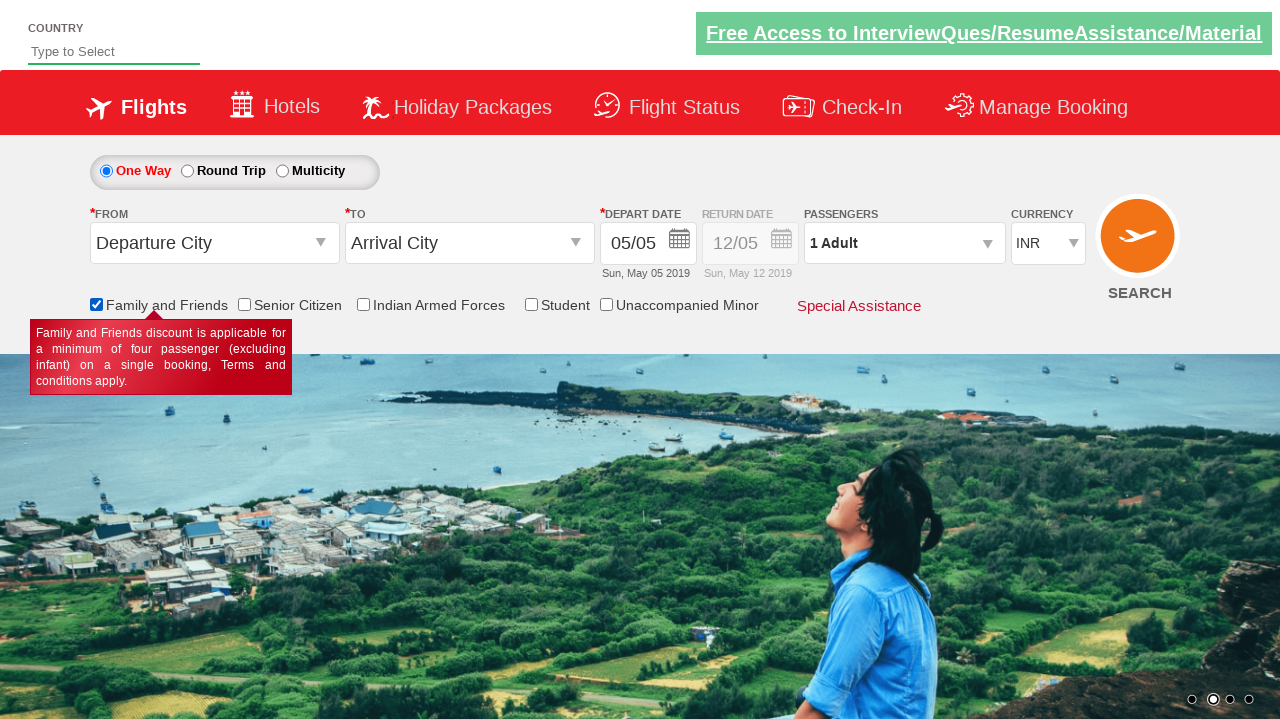

Counted total checkboxes on page: 6
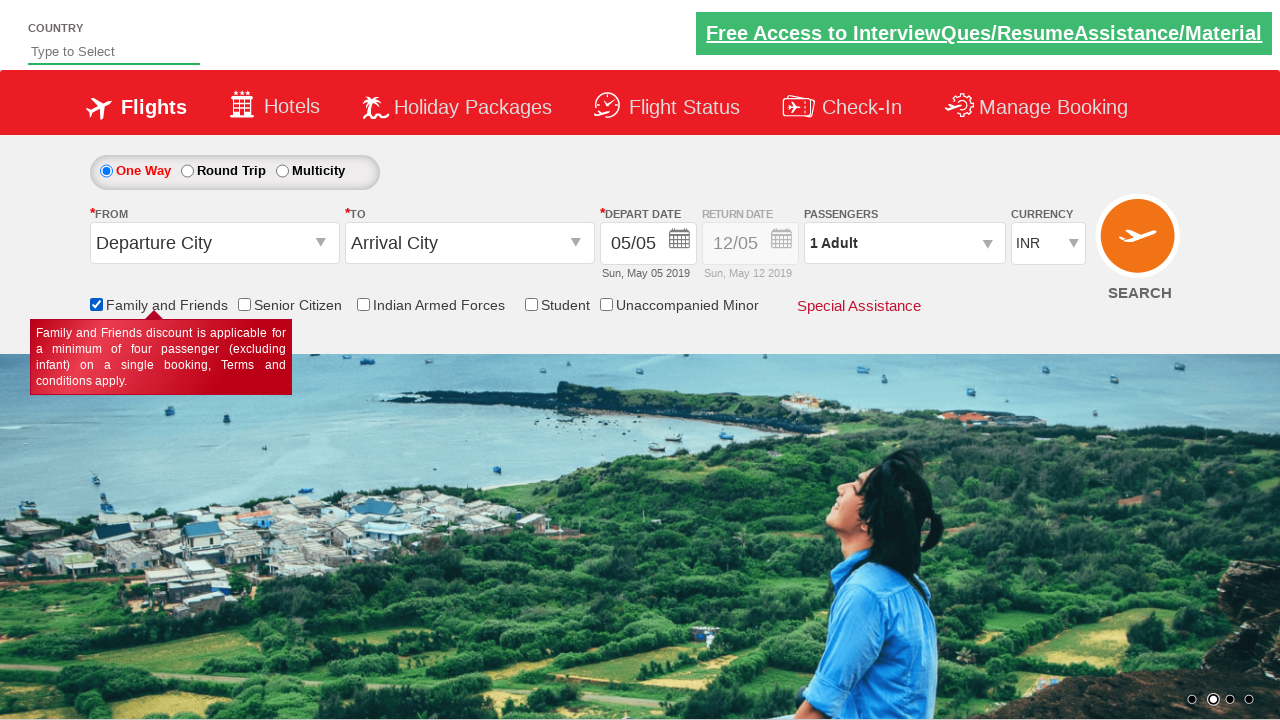

Retrieved text labels for all 6 checkboxes
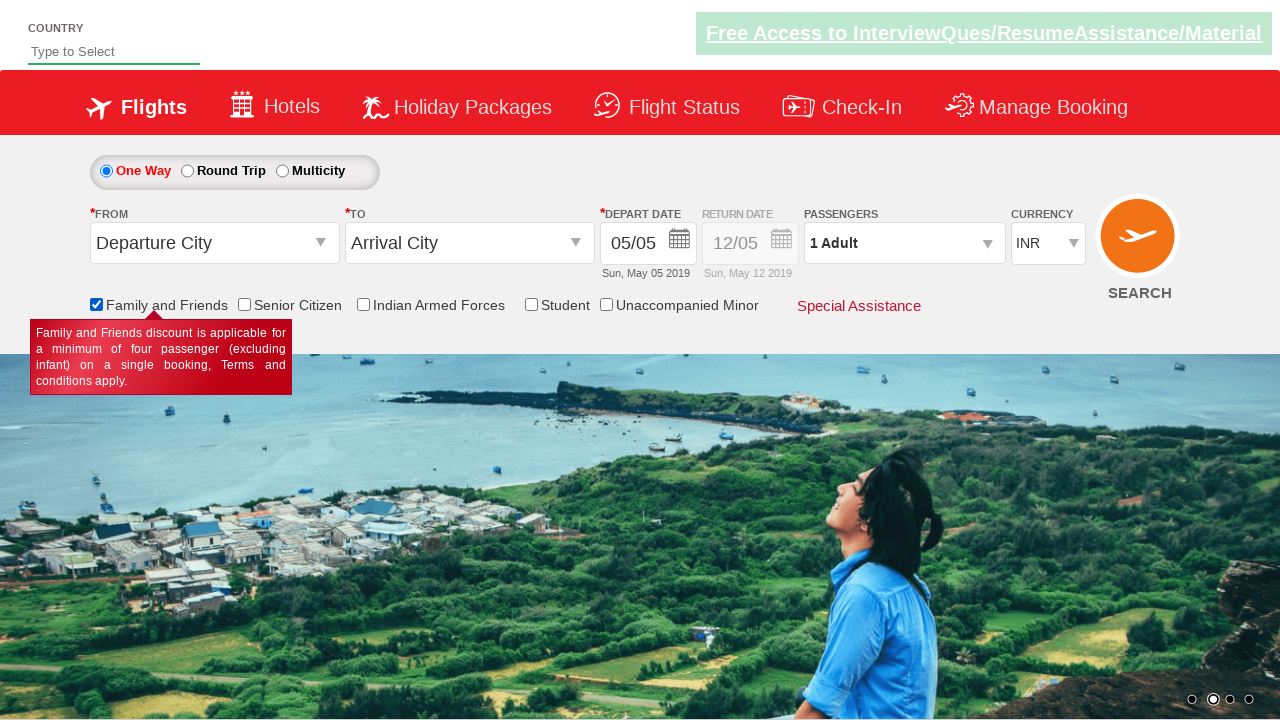

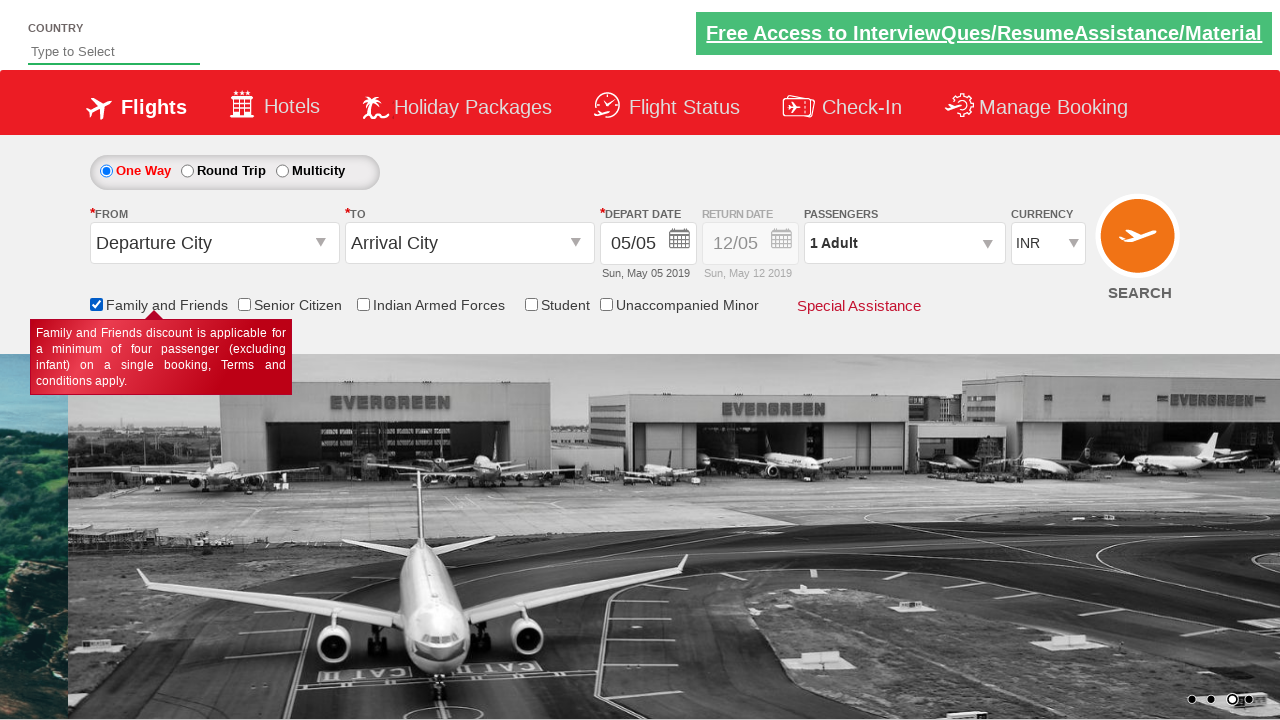